Navigates to PolicyBazaar insurance comparison website homepage and verifies the page loads

Starting URL: https://www.policybazaar.com/

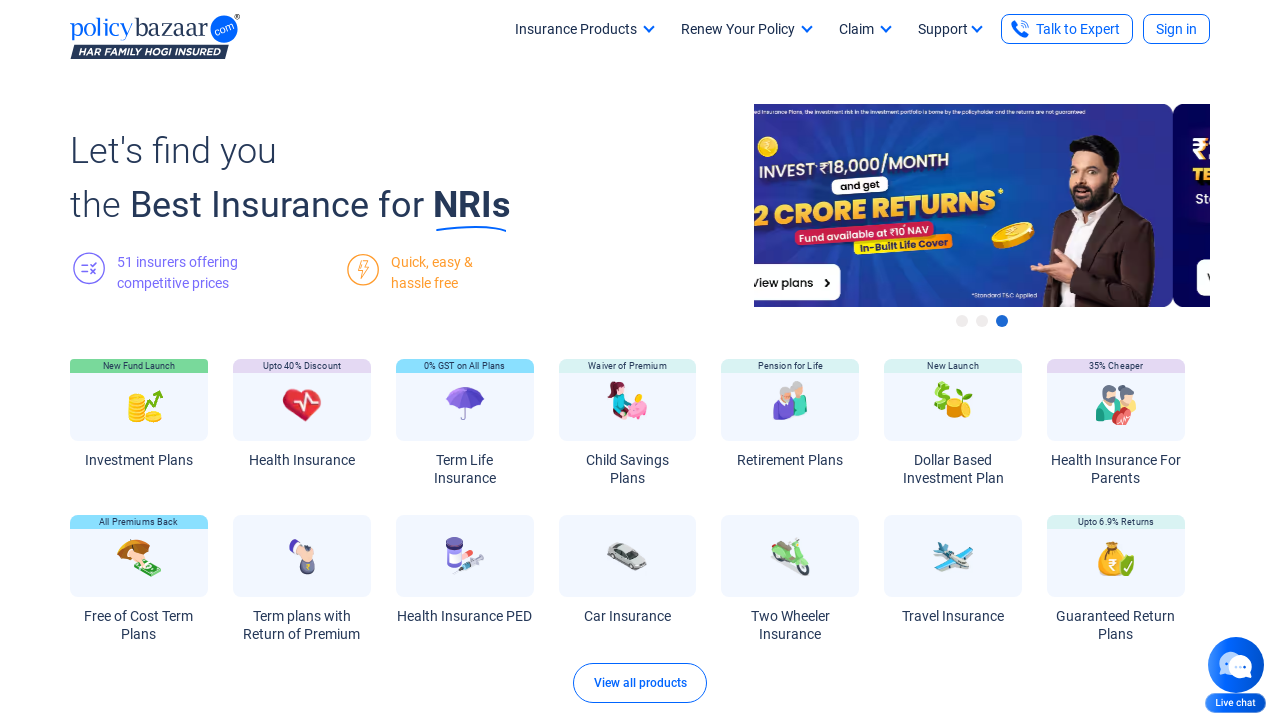

Waited for page DOM to be fully loaded
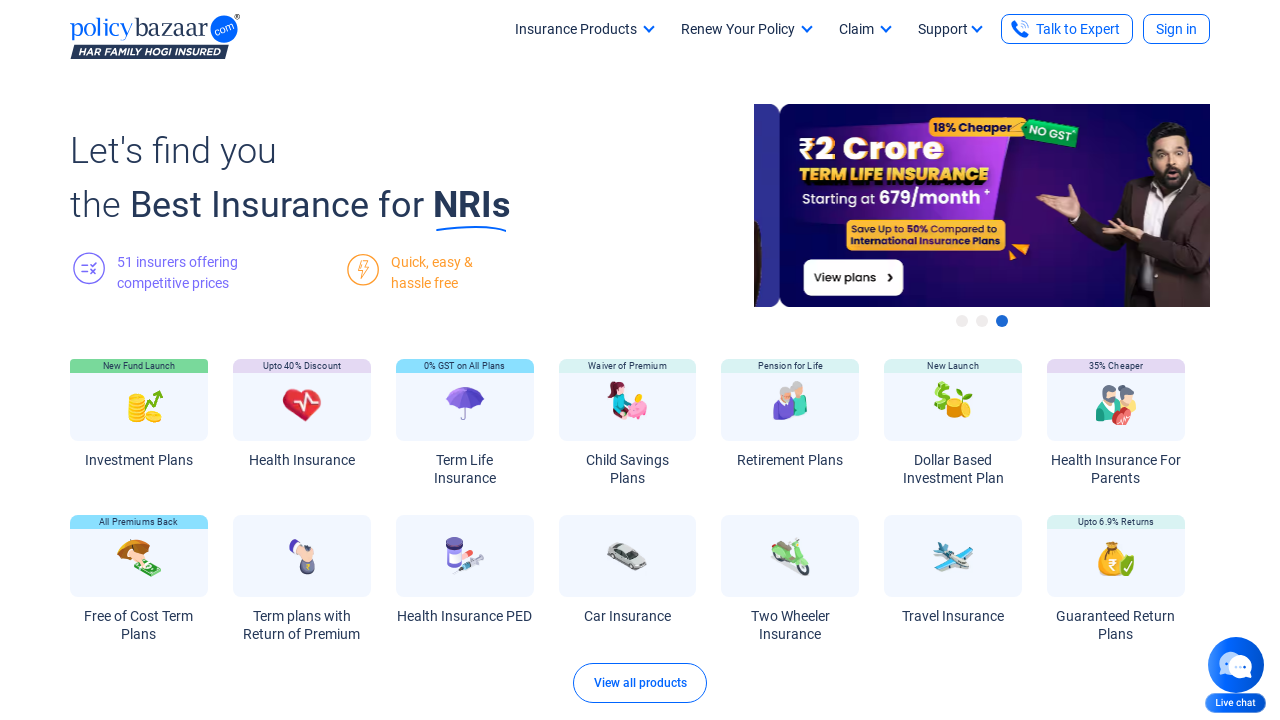

Verified page loaded by confirming body element is present
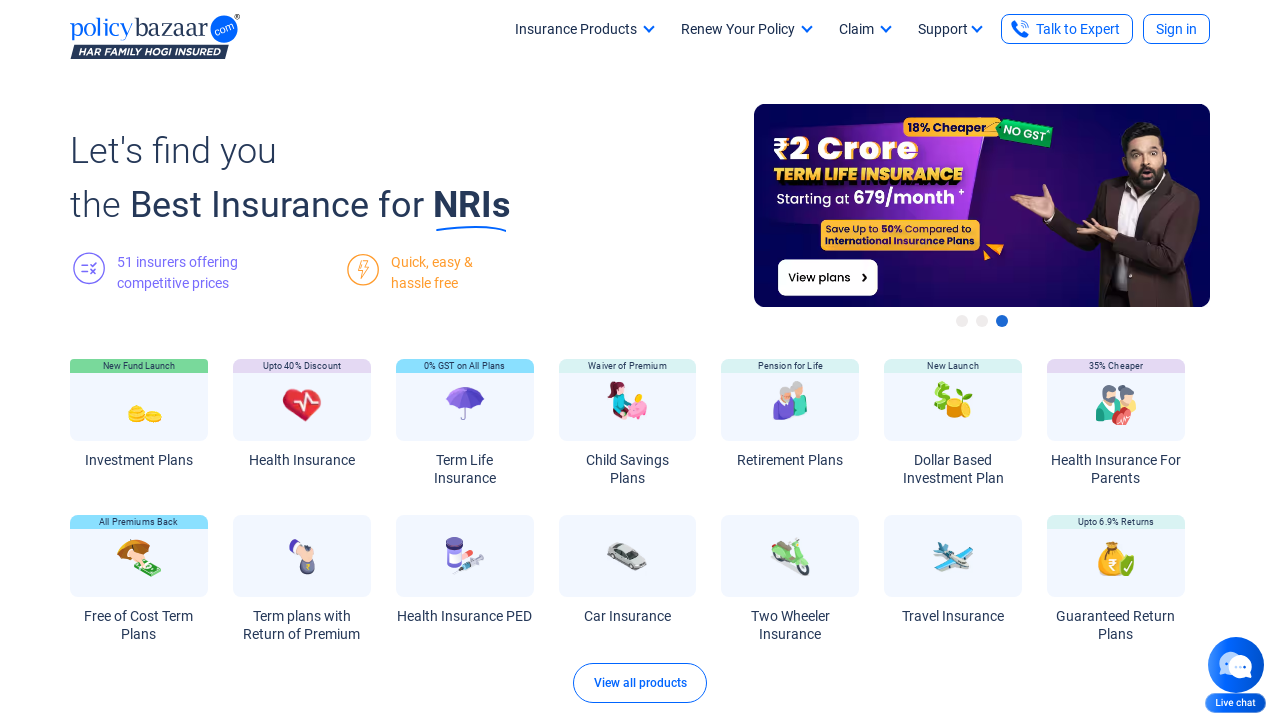

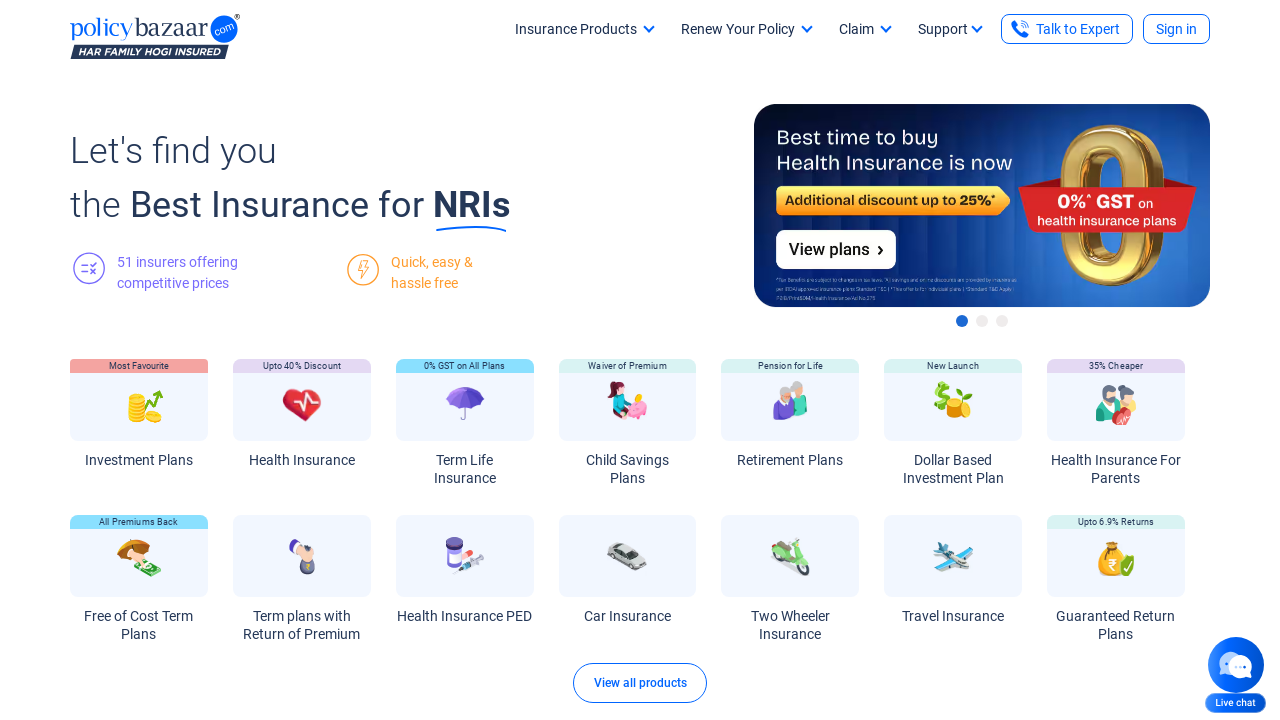